Tests alert handling by clicking an alert button and accepting the alert dialog

Starting URL: http://omayo.blogspot.com

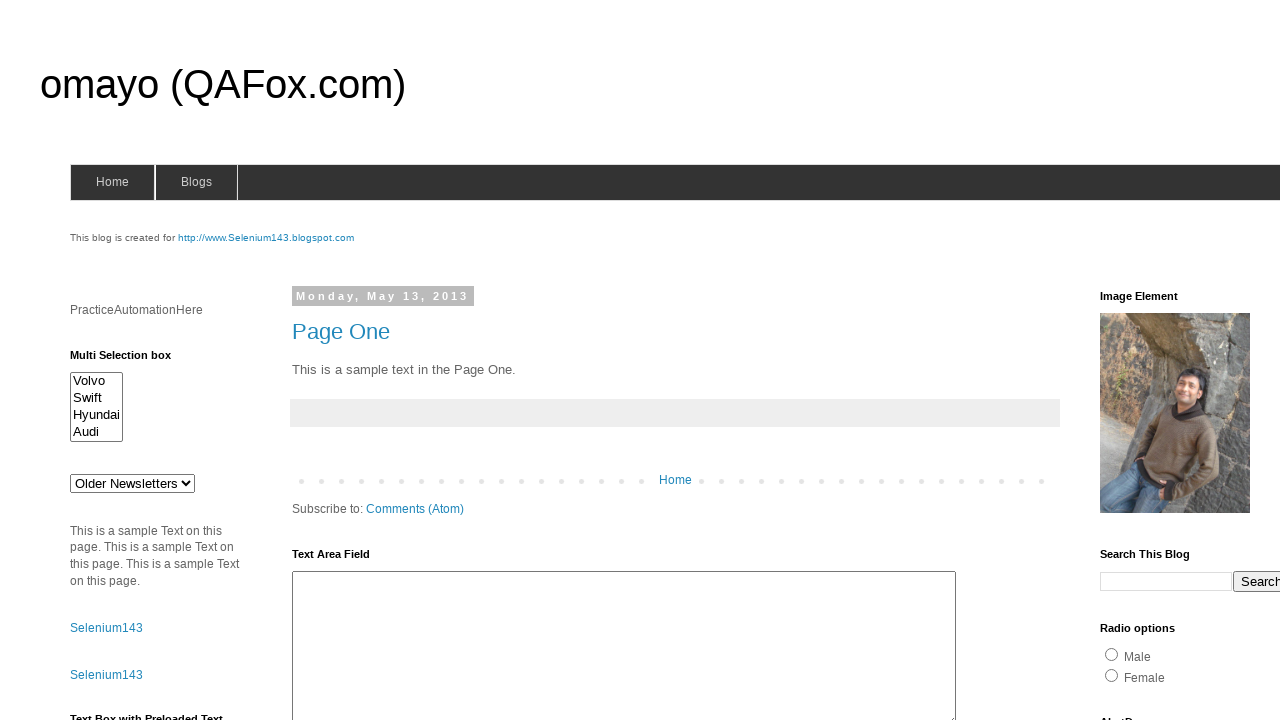

Set up dialog handler to accept alert dialogs
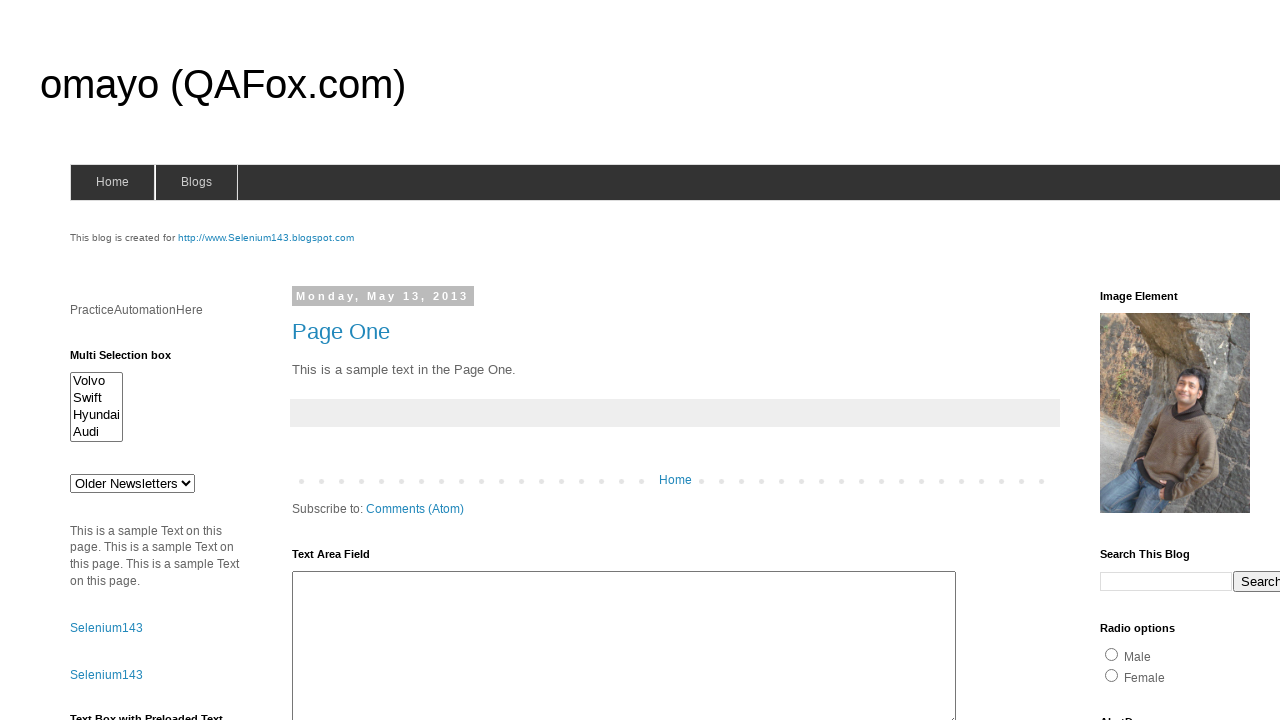

Clicked alert button to trigger alert dialog at (1154, 361) on #alert1
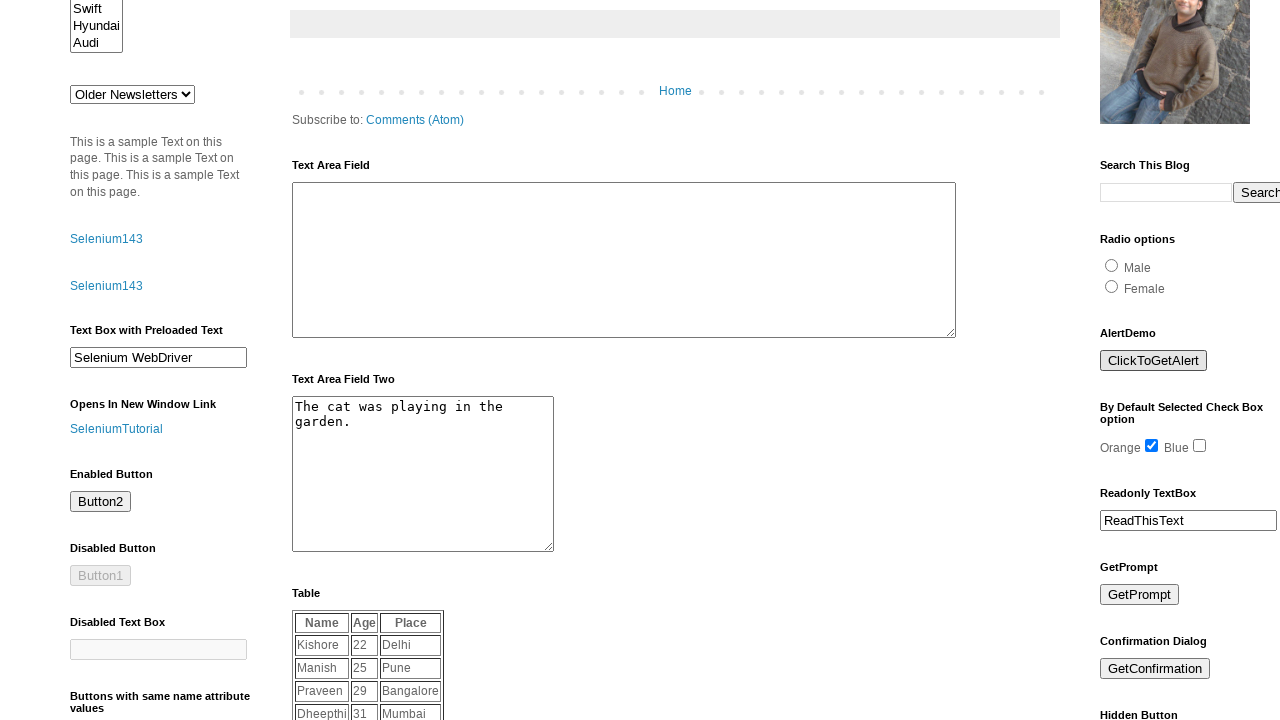

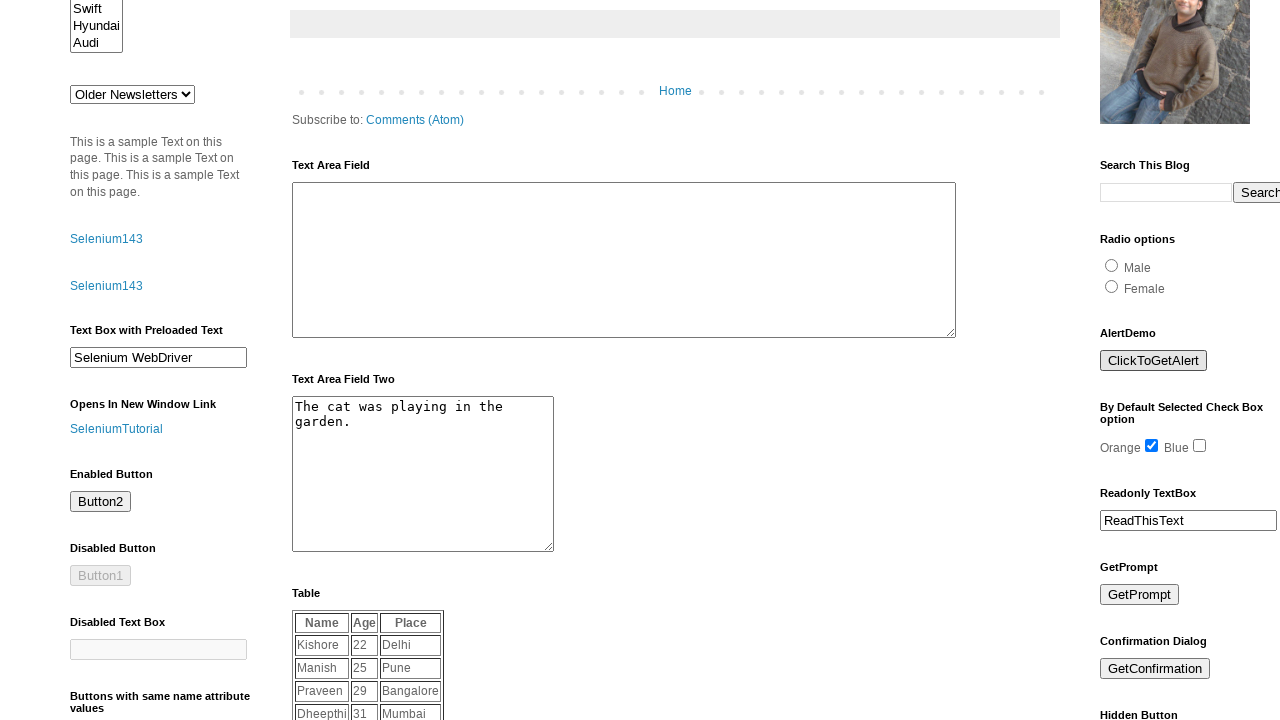